Tests auto-suggestive dropdown functionality by typing partial text and selecting a country from the suggestions

Starting URL: https://rahulshettyacademy.com/dropdownsPractise/

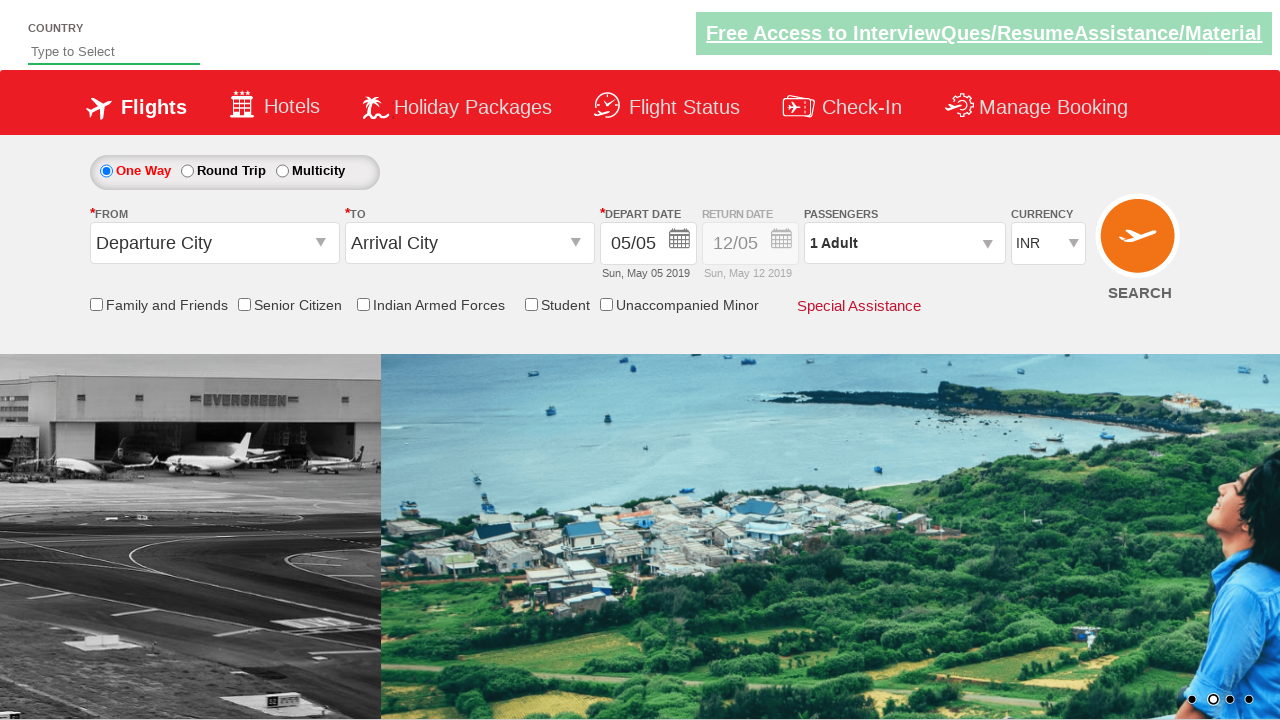

Filled autosuggest field with 'ind' to trigger dropdown on #autosuggest
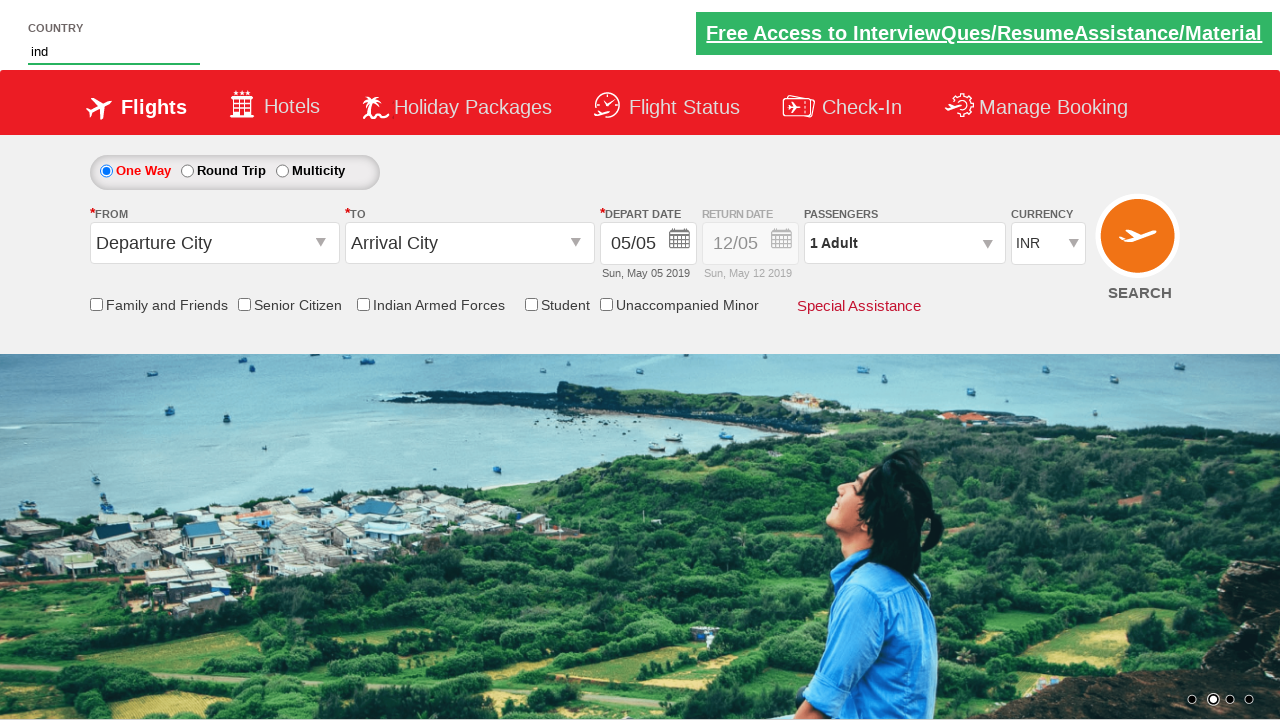

Dropdown suggestions loaded and became visible
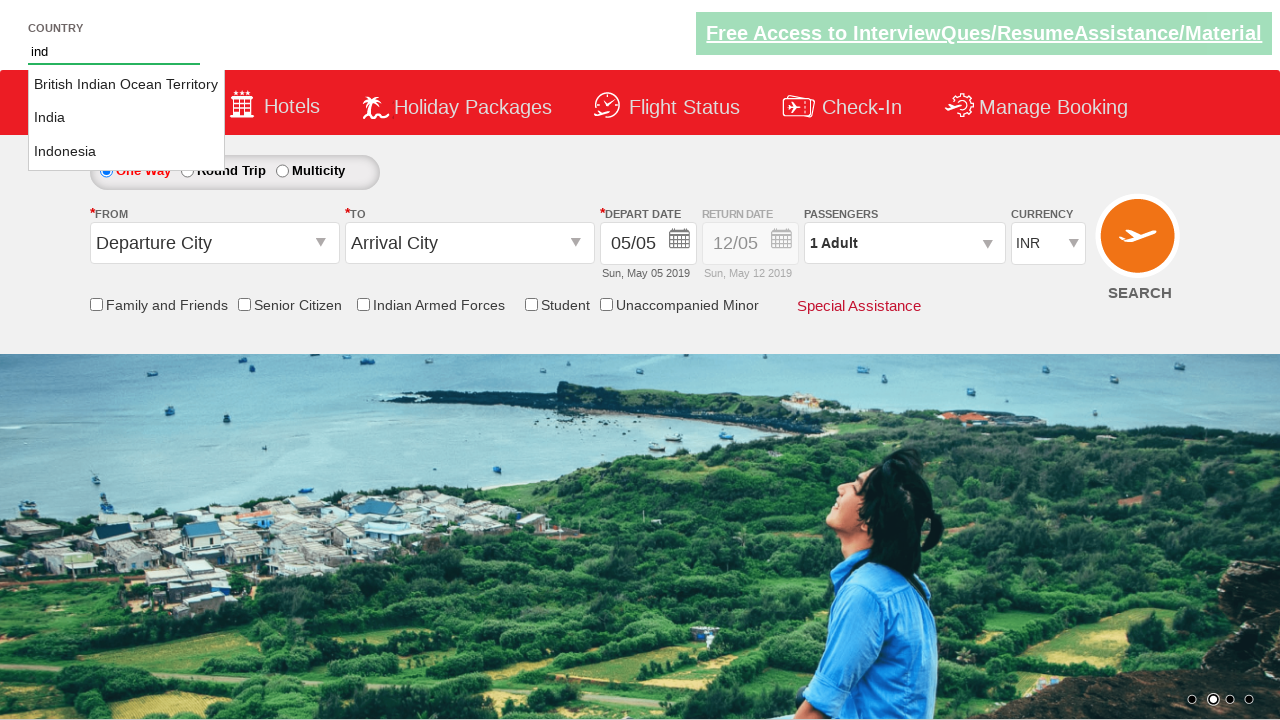

Retrieved all country suggestions from dropdown
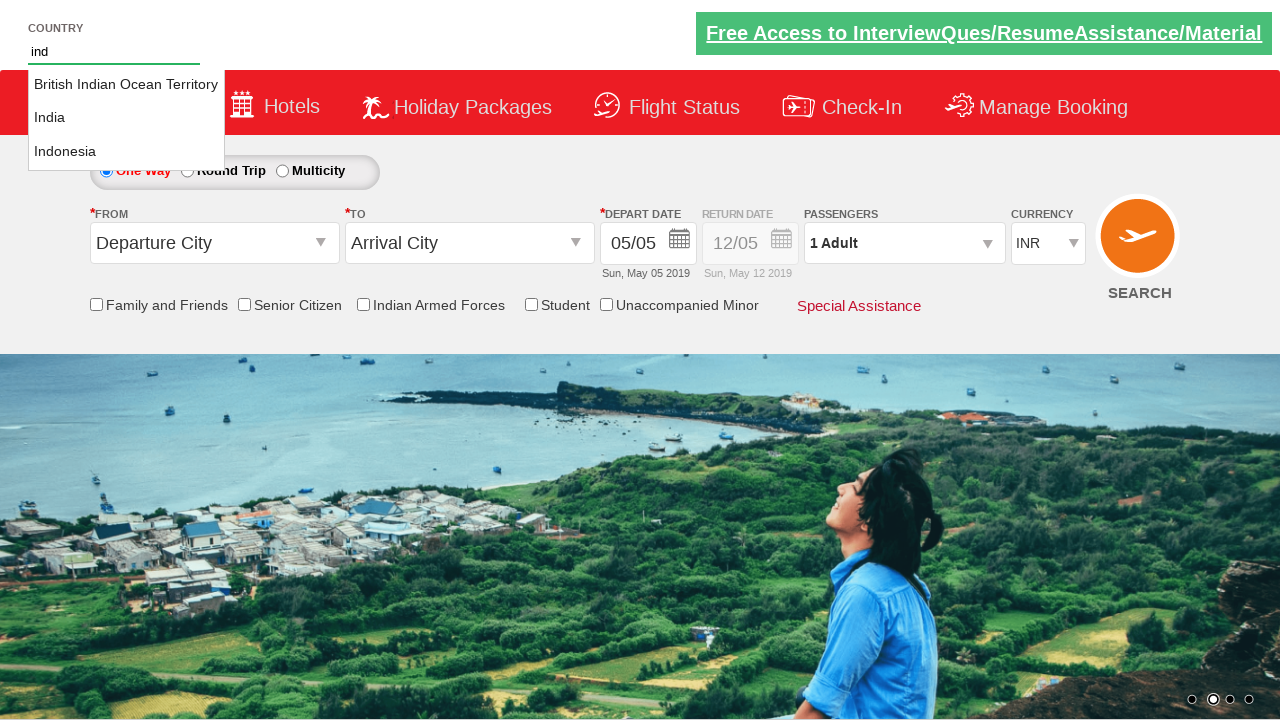

Selected 'India' from the dropdown suggestions at (126, 118) on li.ui-menu-item a >> nth=1
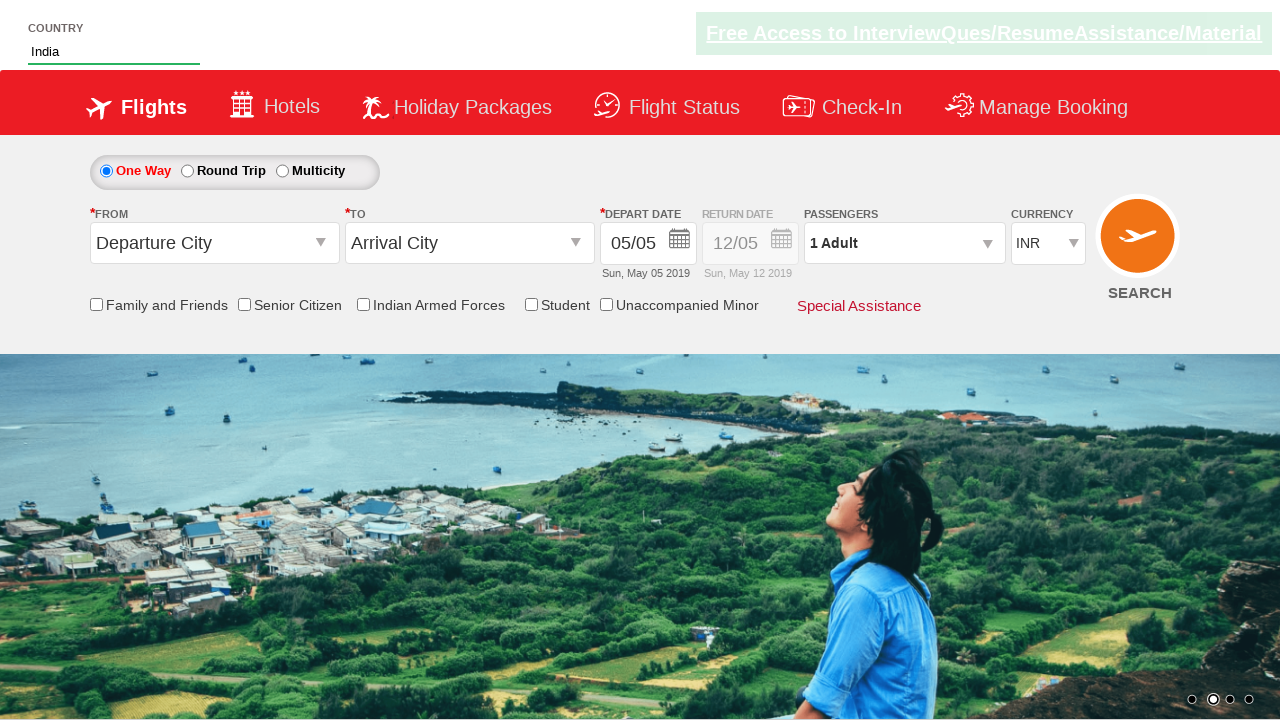

Verified that 'India' was successfully selected in autosuggest field
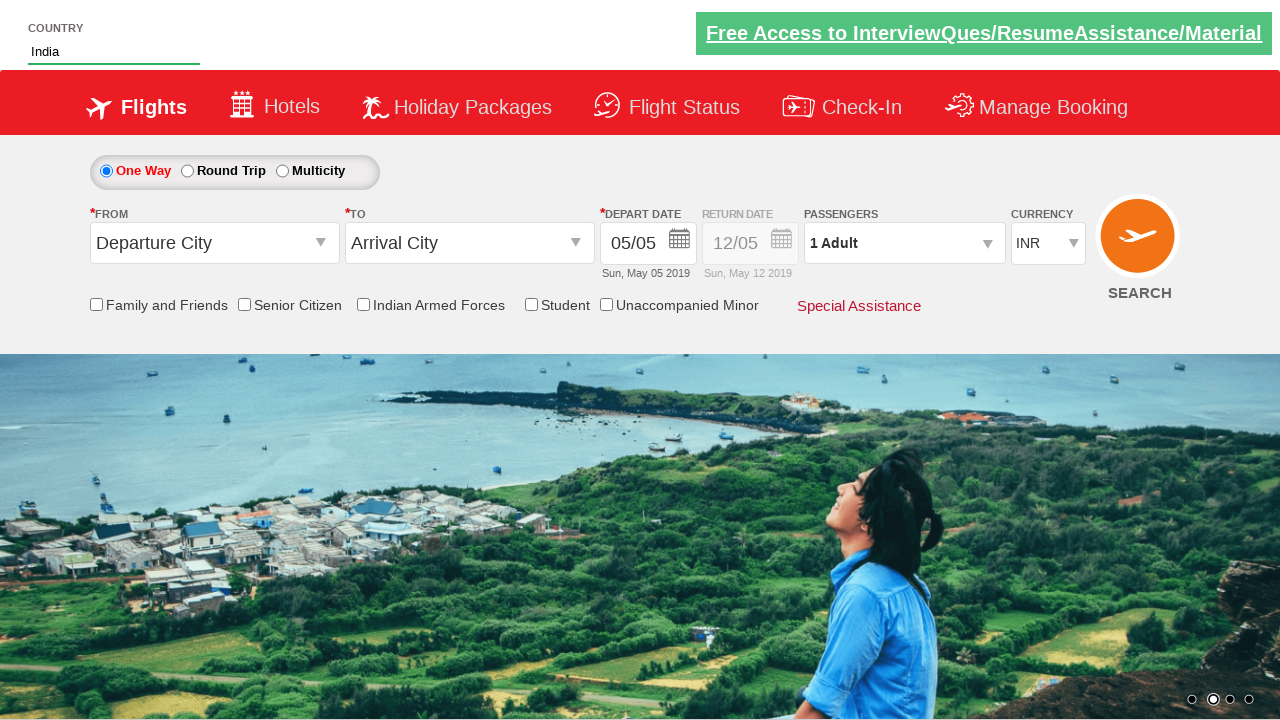

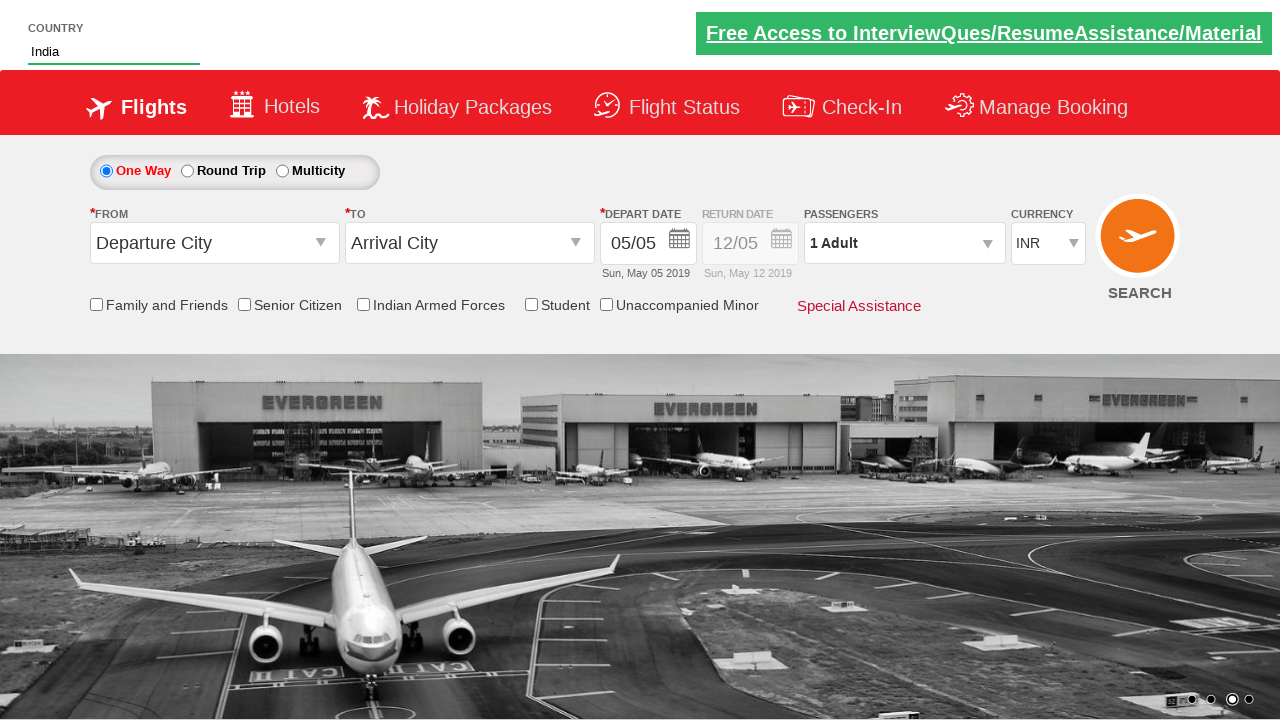